Tests JavaScript prompt alert handling by clicking a button to trigger a prompt, entering text into the prompt, accepting it, and verifying the result message is displayed correctly.

Starting URL: https://the-internet.herokuapp.com/javascript_alerts

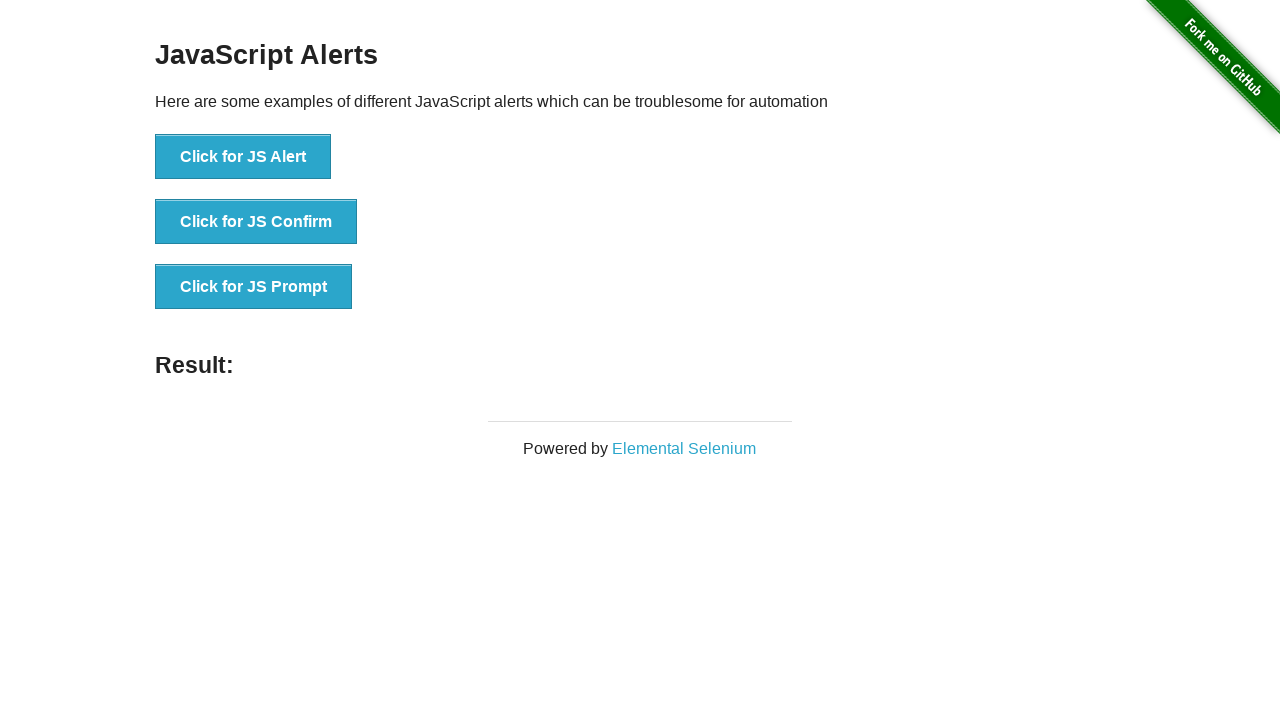

Clicked the JS Prompt button to trigger the dialog at (254, 287) on button[onclick='jsPrompt()']
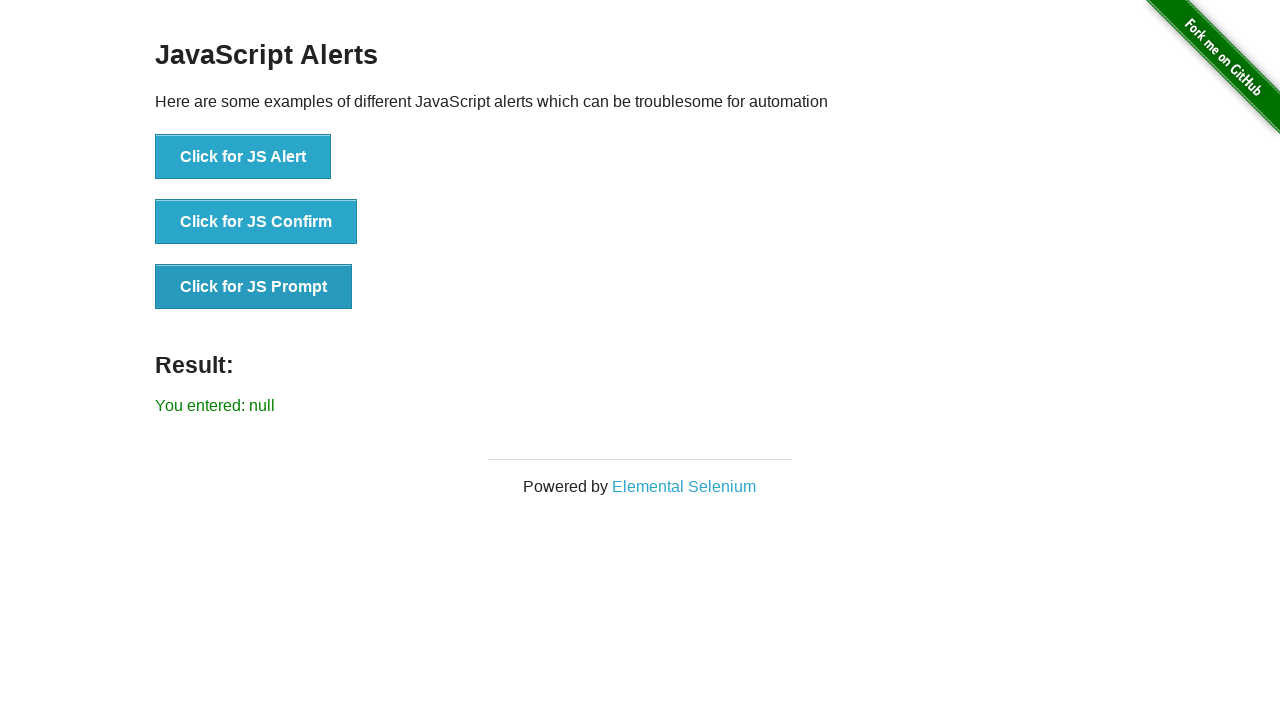

Set up dialog handler to accept prompt with text 'RandomUser2024'
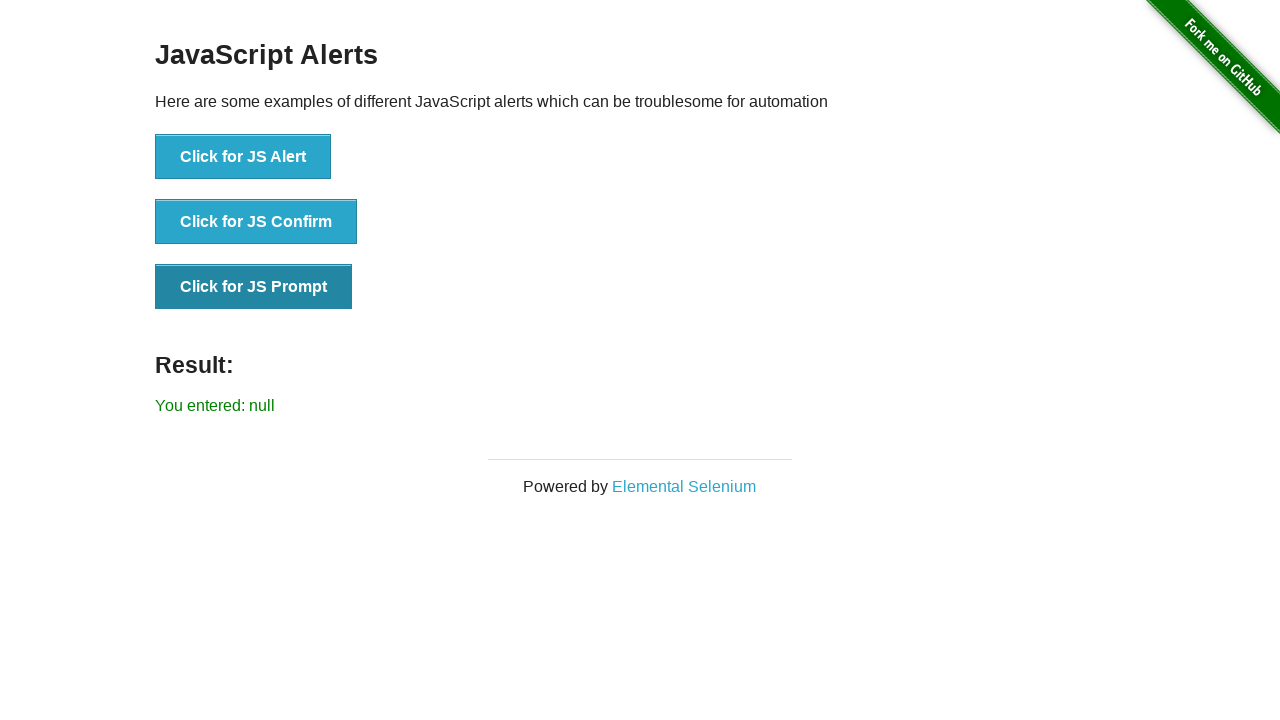

Clicked the JS Prompt button again to trigger the dialog with handler active at (254, 287) on button[onclick='jsPrompt()']
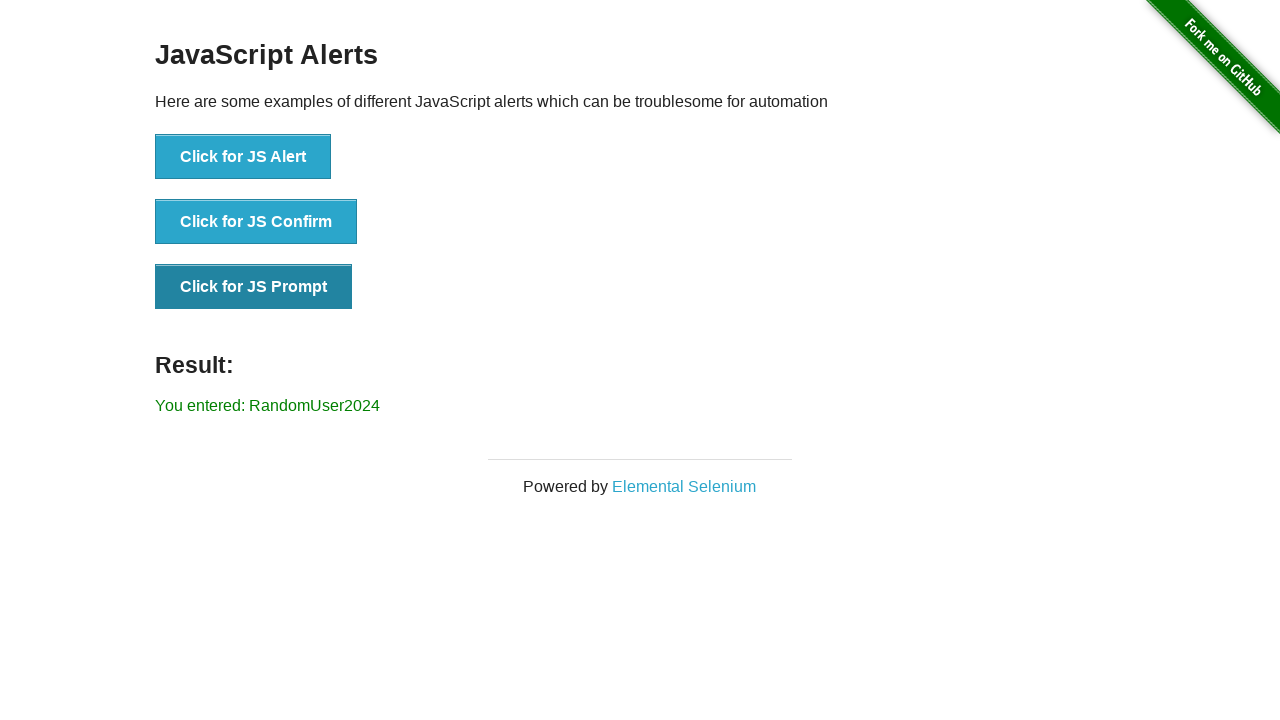

Waited for result message to appear
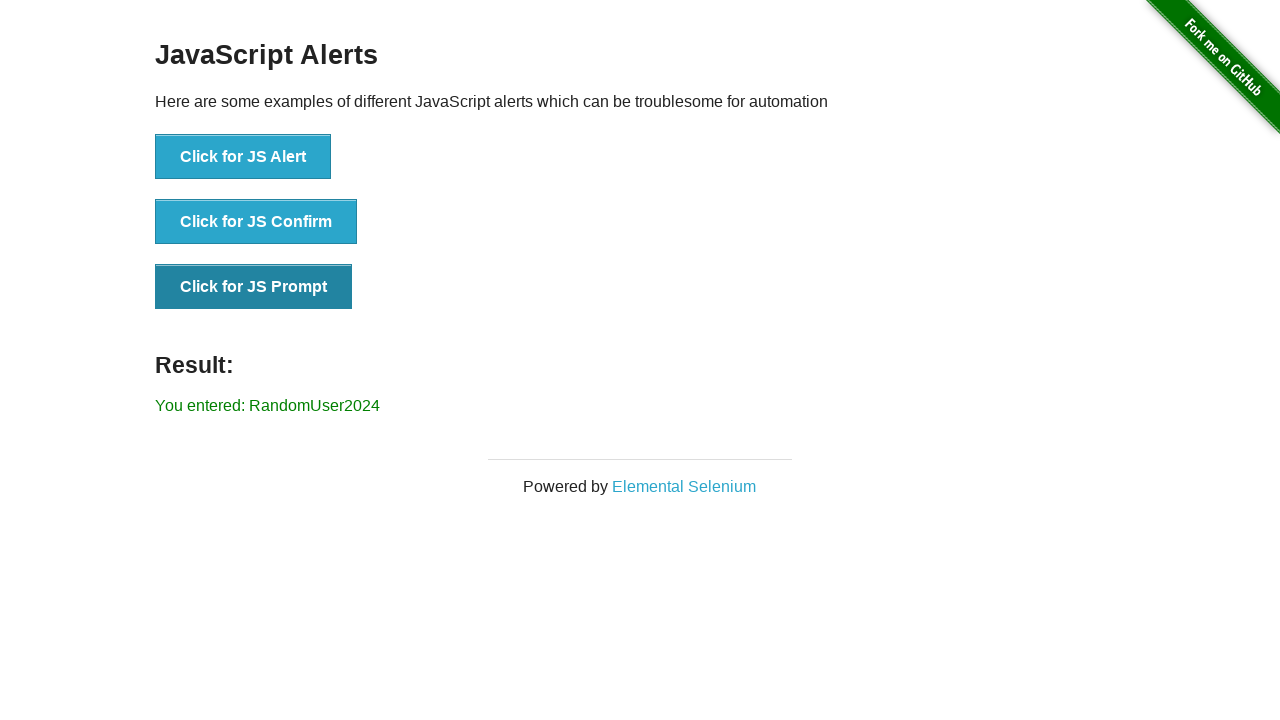

Retrieved result message text
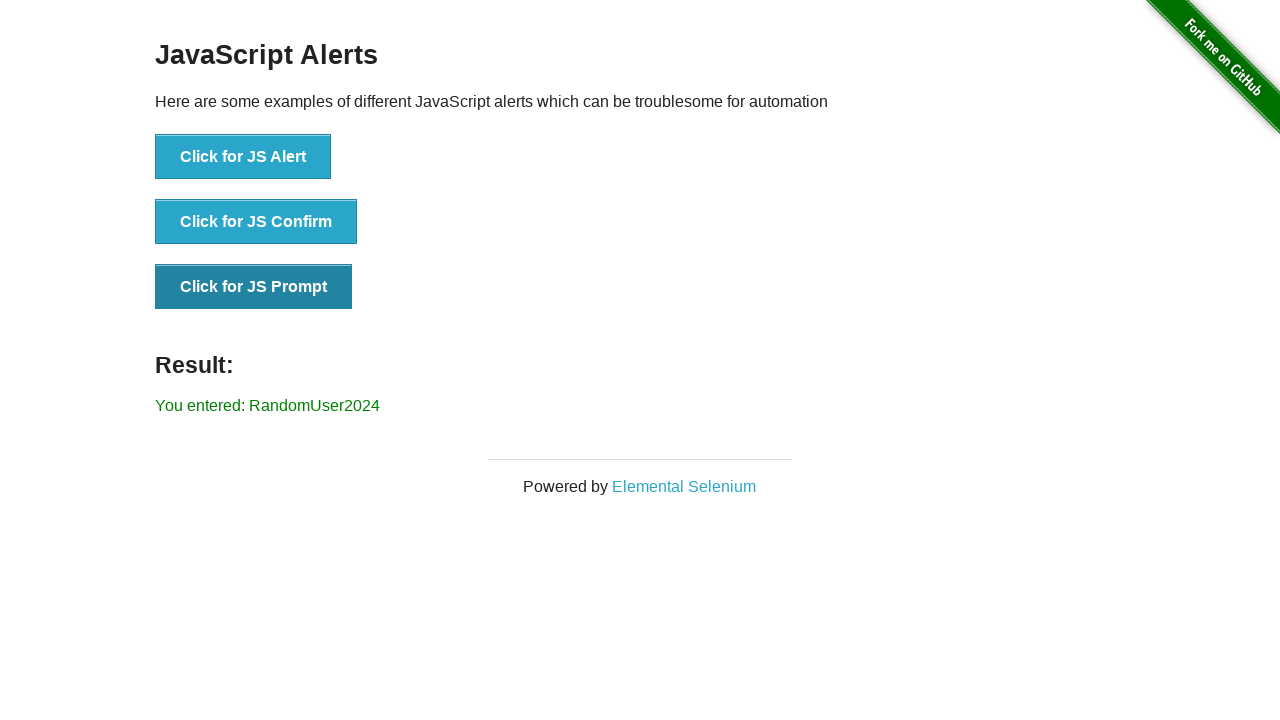

Verified result message contains 'You entered: RandomUser2024'
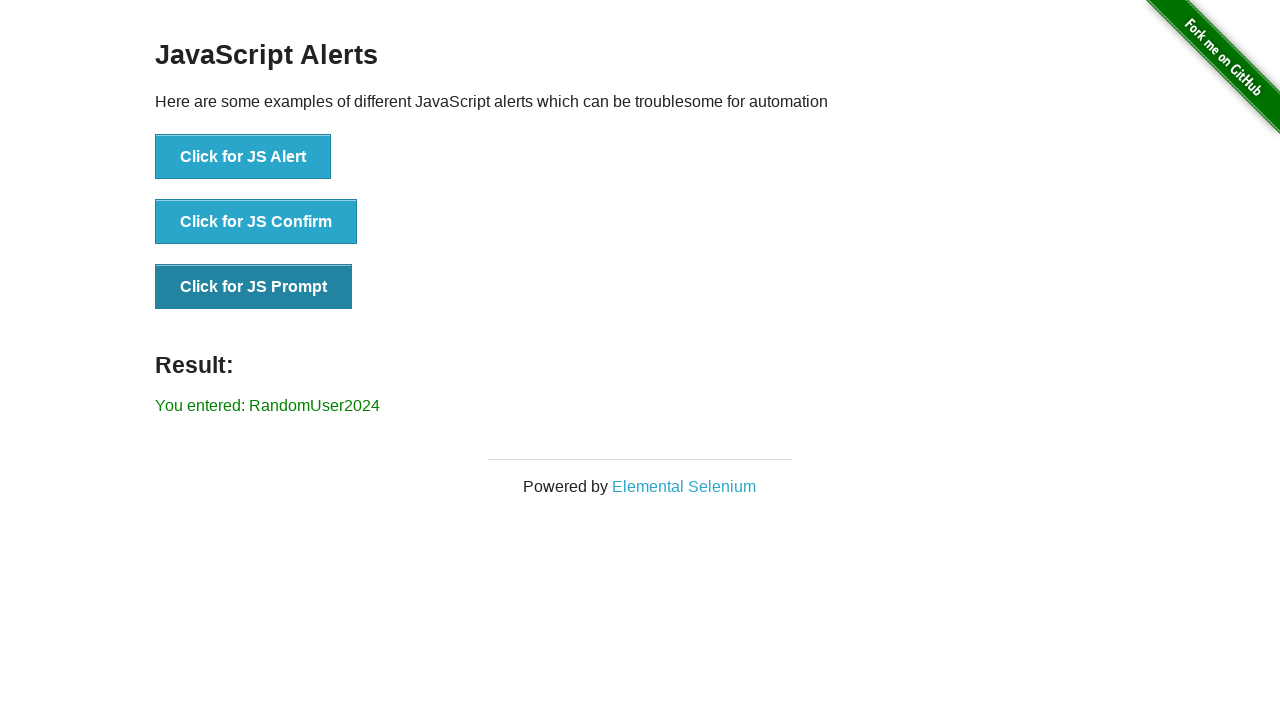

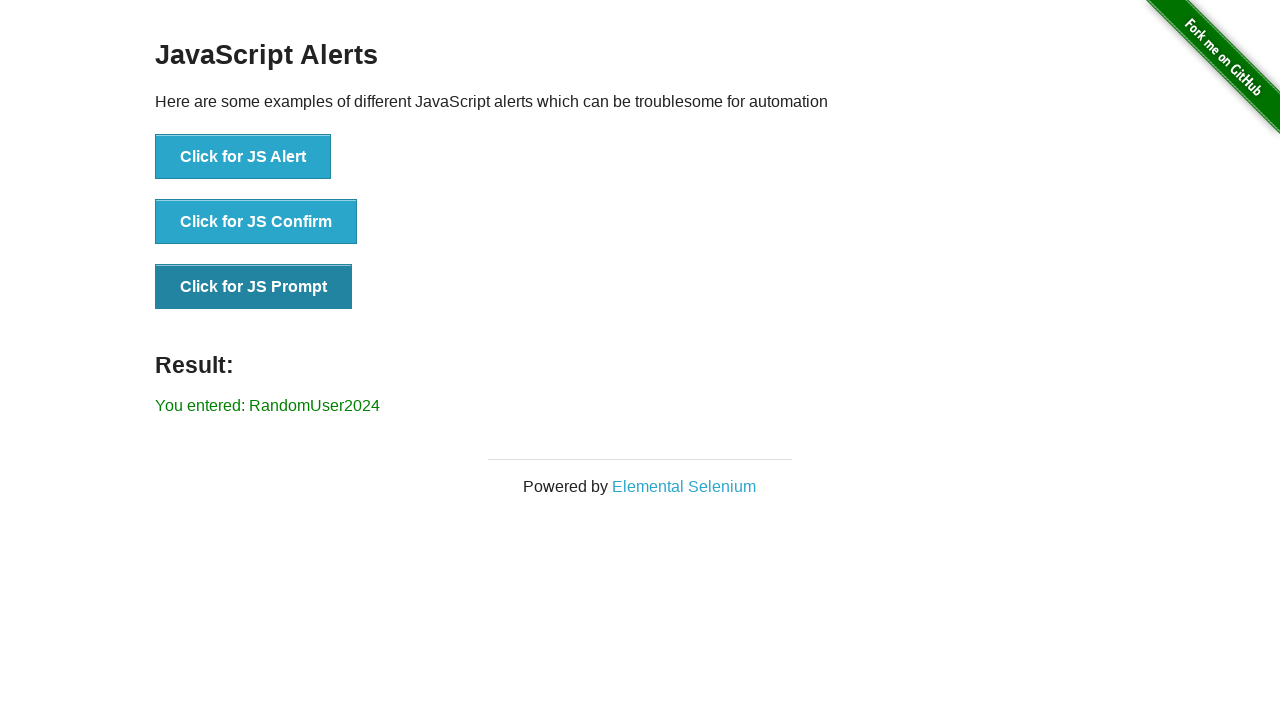